Navigates to AutomationTalks website and verifies the page loads by checking the title

Starting URL: https://automationtalks.com/

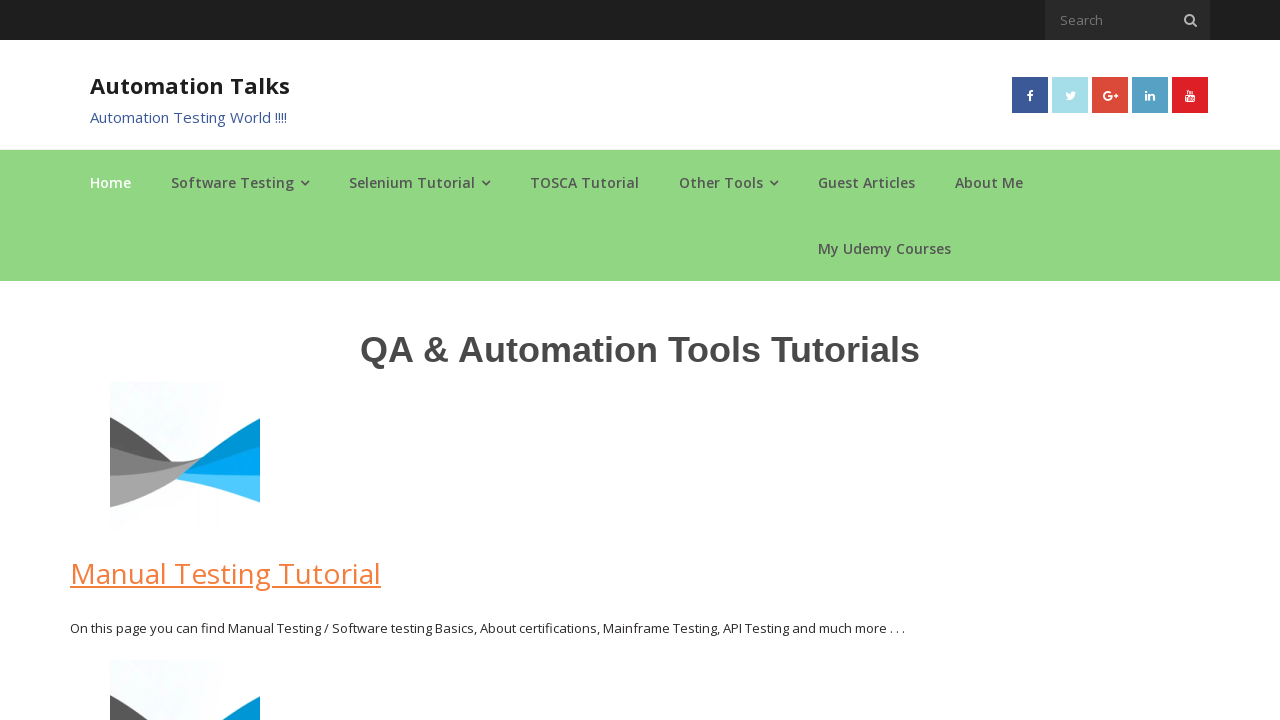

Navigated to AutomationTalks website
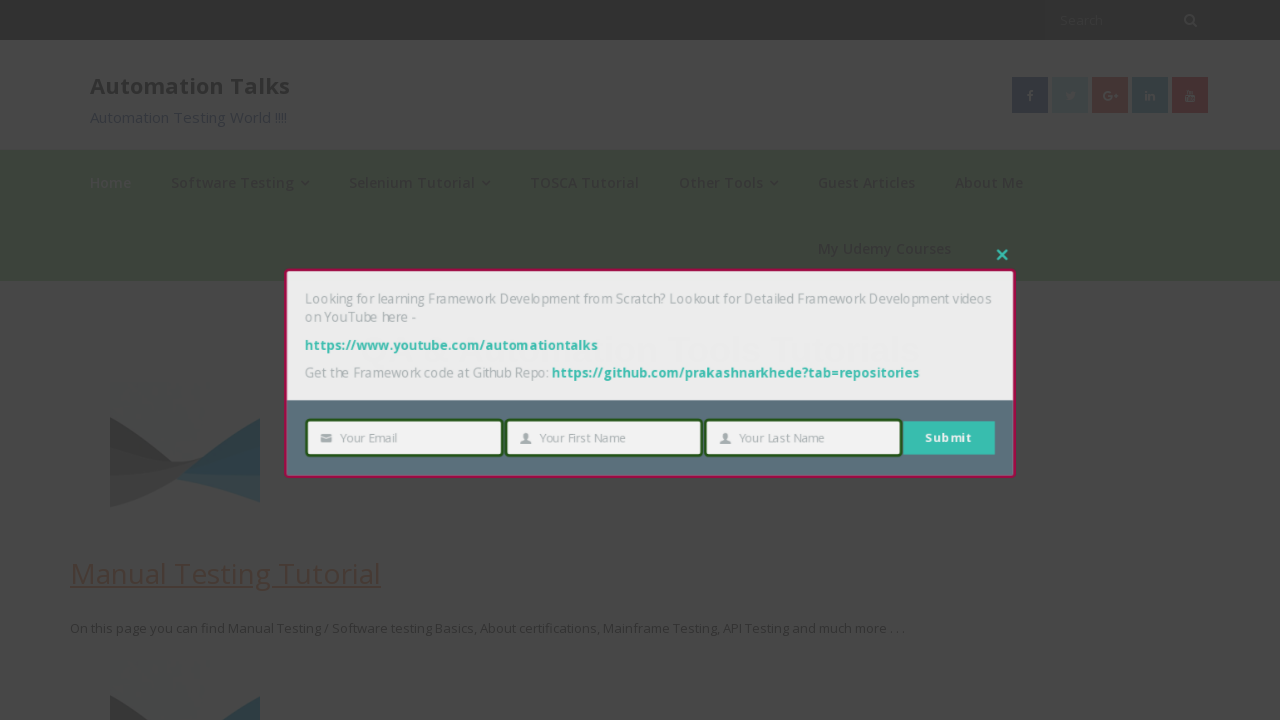

Page fully loaded - DOM content loaded
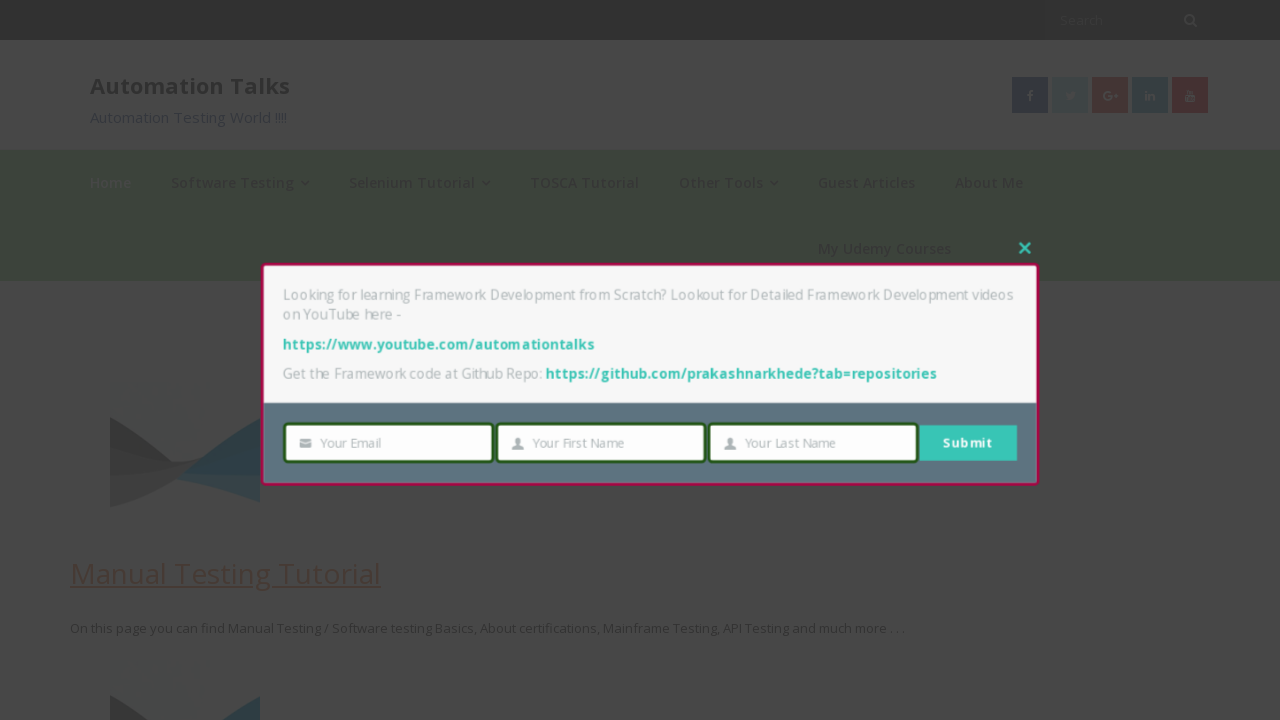

Retrieved page title: AutomationTalks - Learn Automation Testing
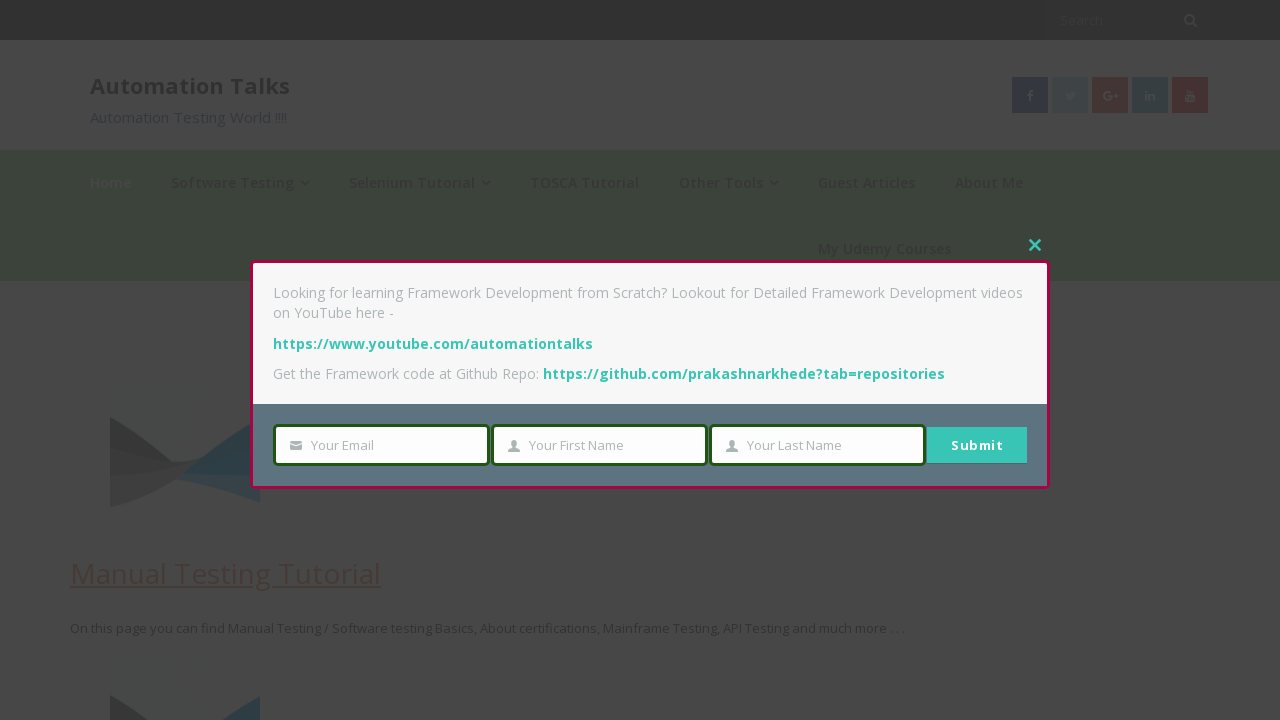

Printed test result - title is AutomationTalks - Learn Automation Testing
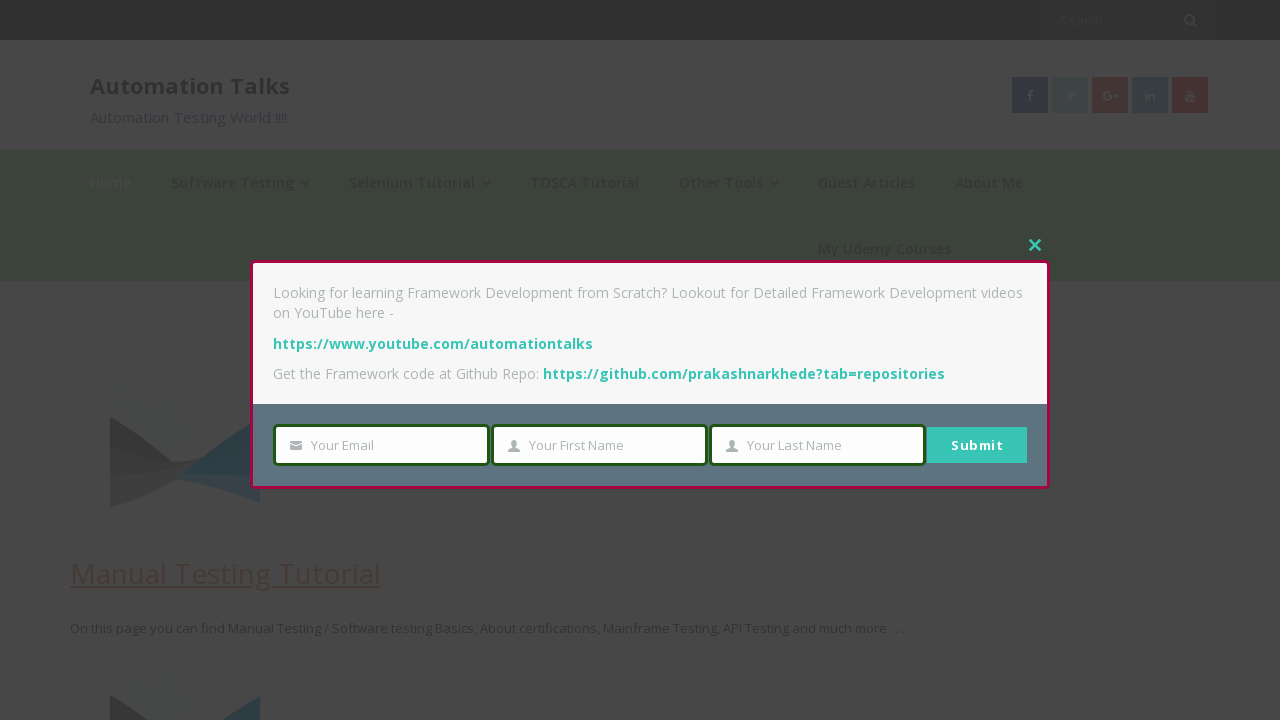

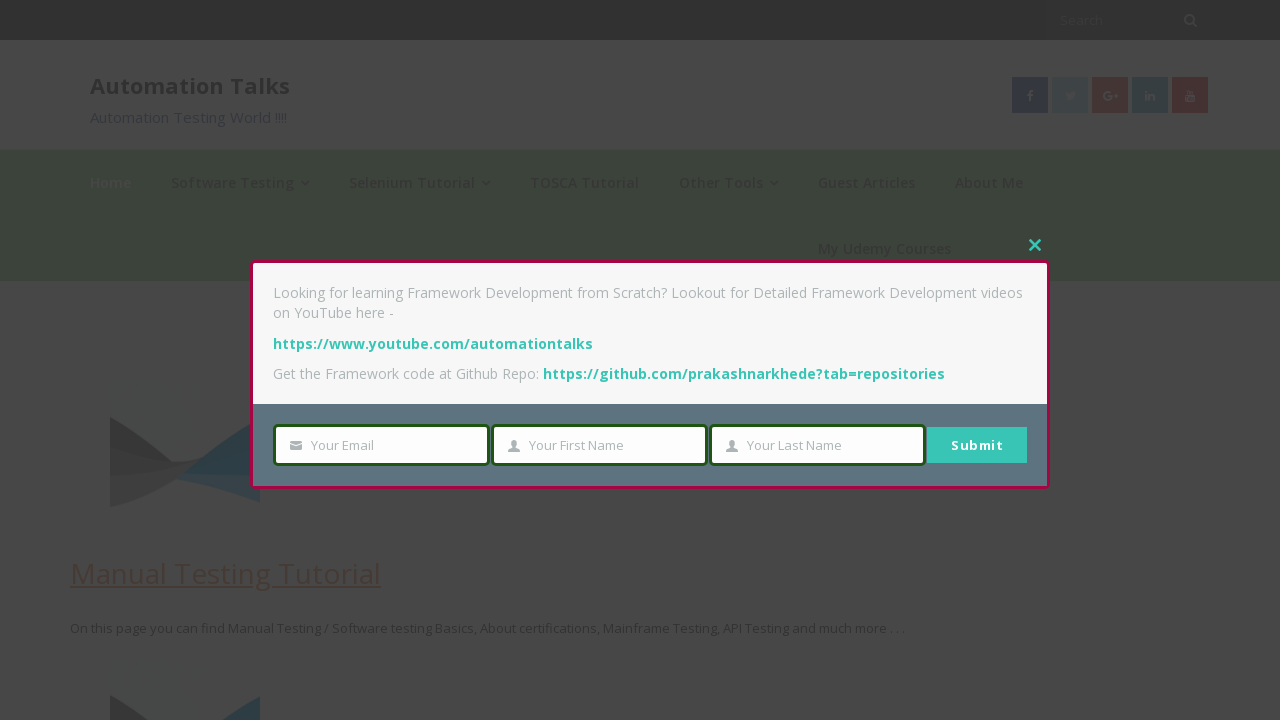